Tests window handling functionality by clicking a link that opens a popup window and switching to it

Starting URL: https://omayo.blogspot.com/

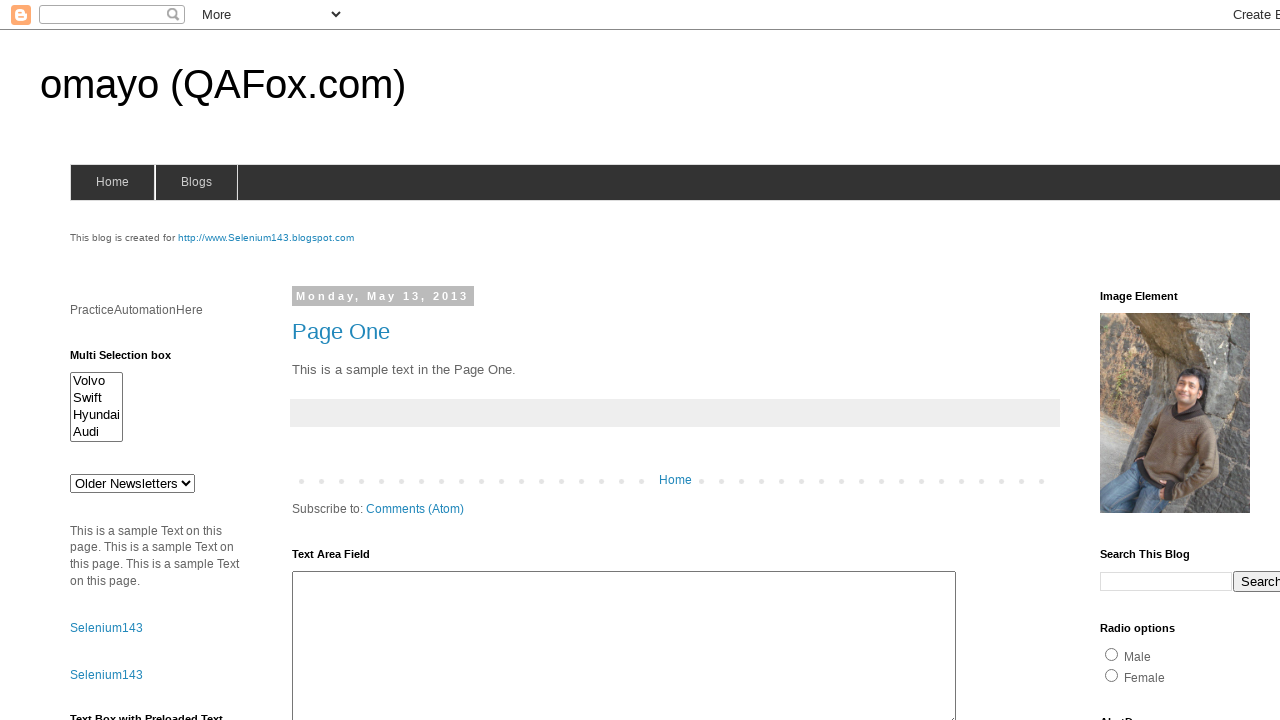

Clicked link to open popup window at (132, 360) on text='Open a popup window'
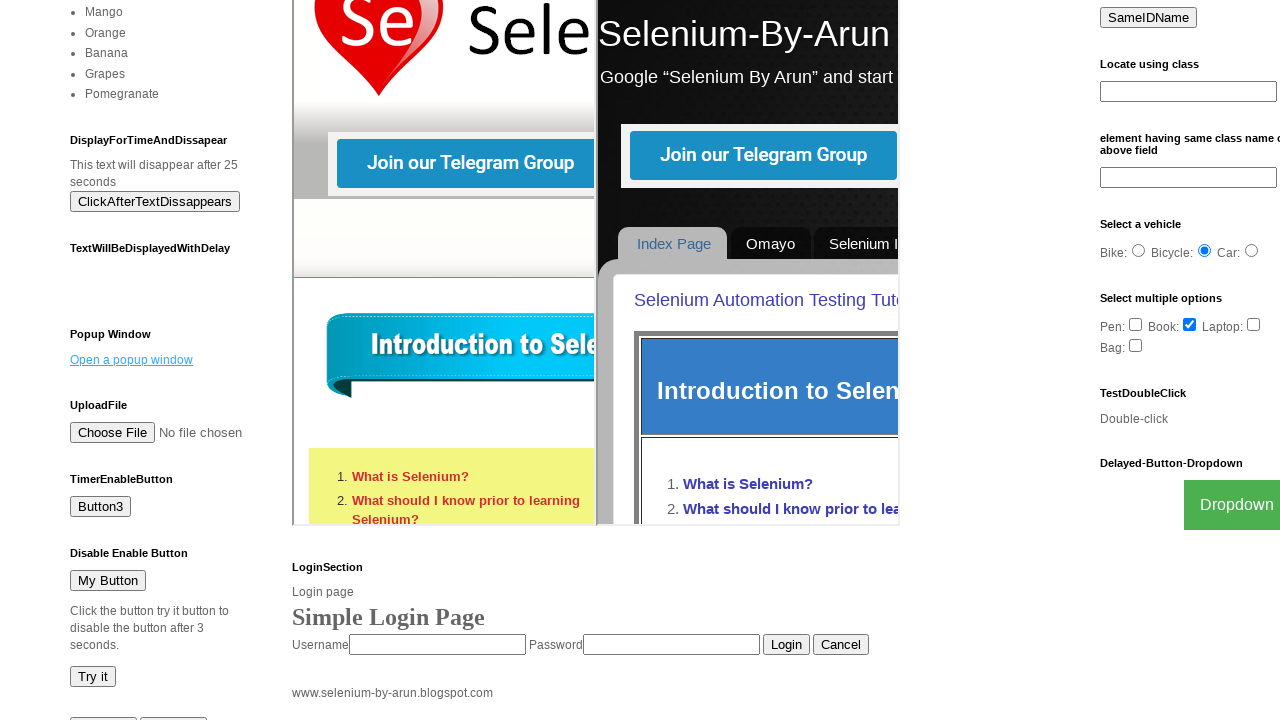

Captured new popup window
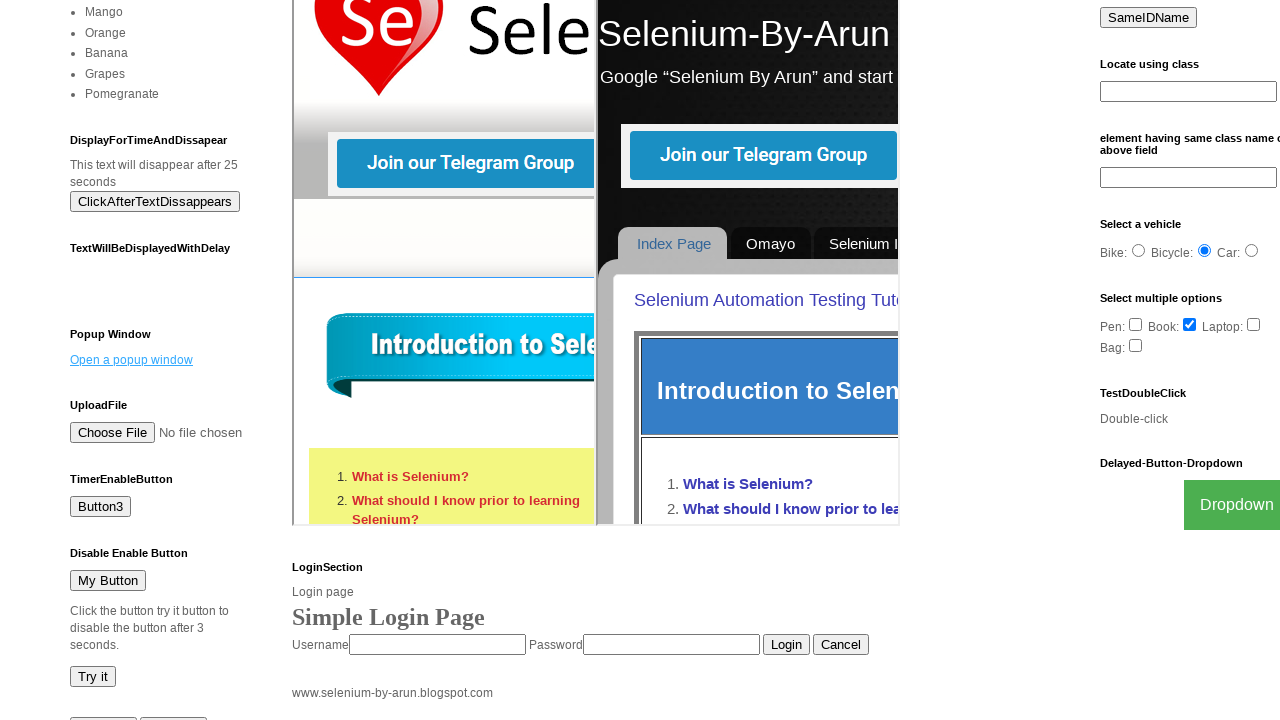

Popup window loaded successfully
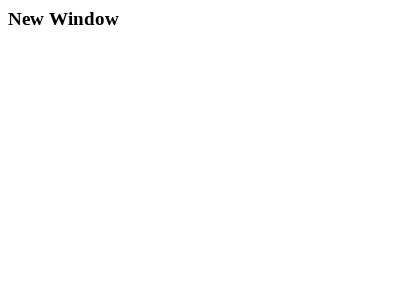

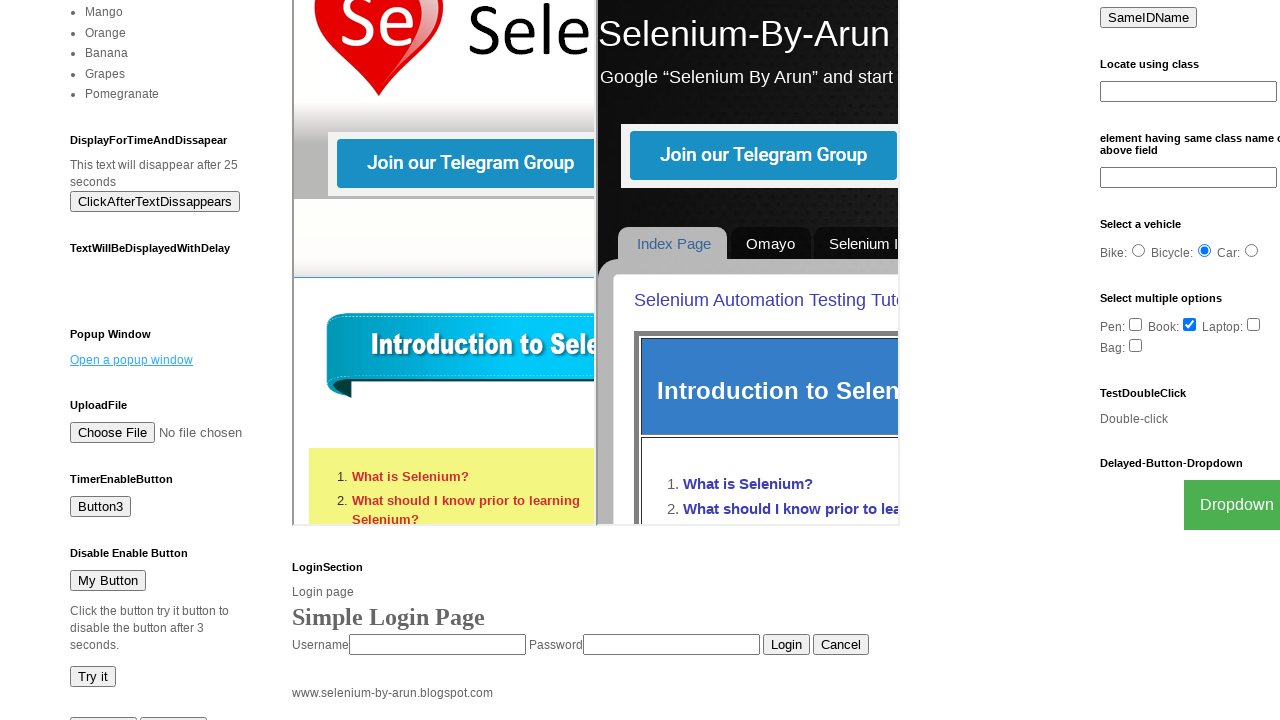